Tests a practice form by filling out various form fields including text inputs, radio buttons, checkboxes, and dropdowns, then submitting the form and verifying success message

Starting URL: https://demoqa.com/automation-practice-form

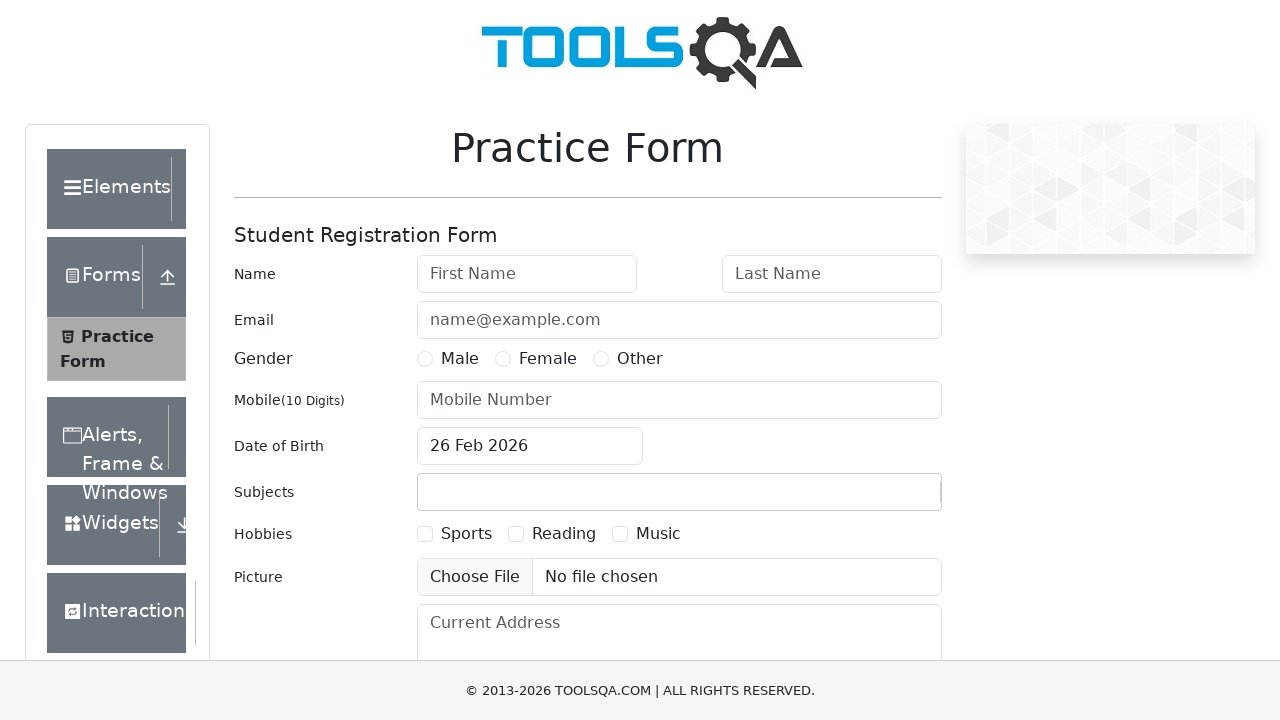

Scrolled practice form into view
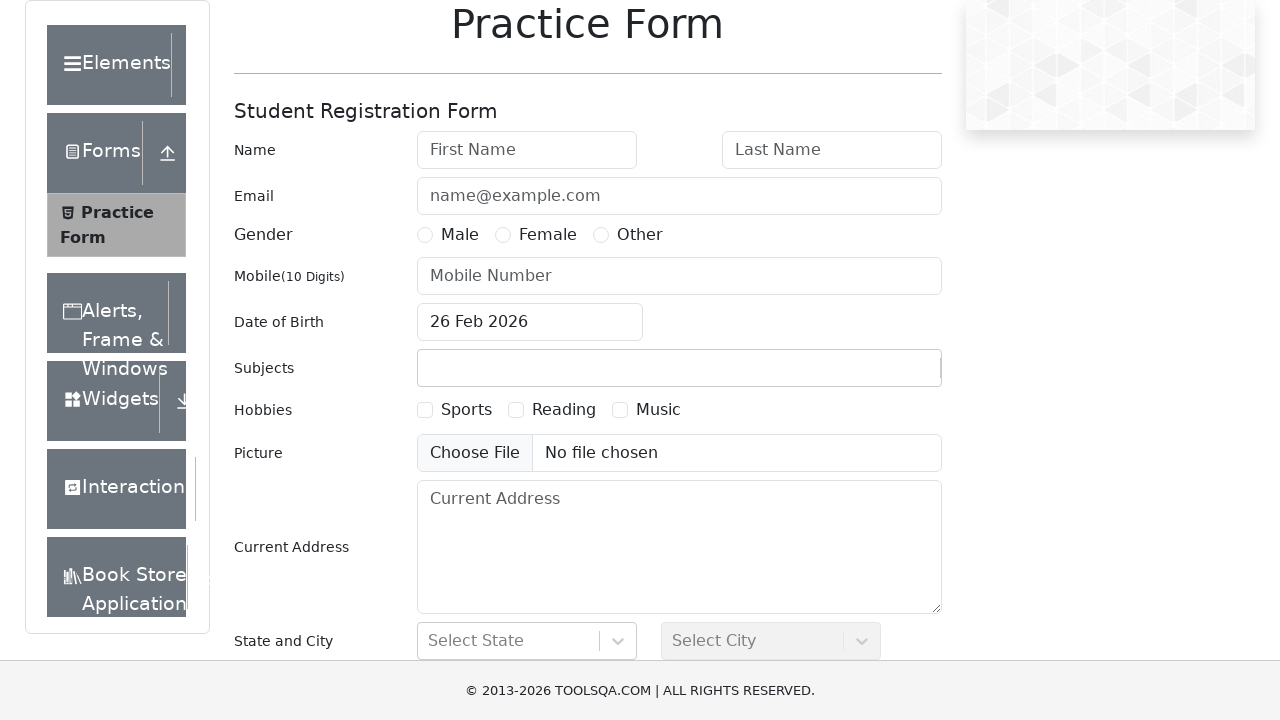

Filled first name field with 'Chandrika' on #firstName
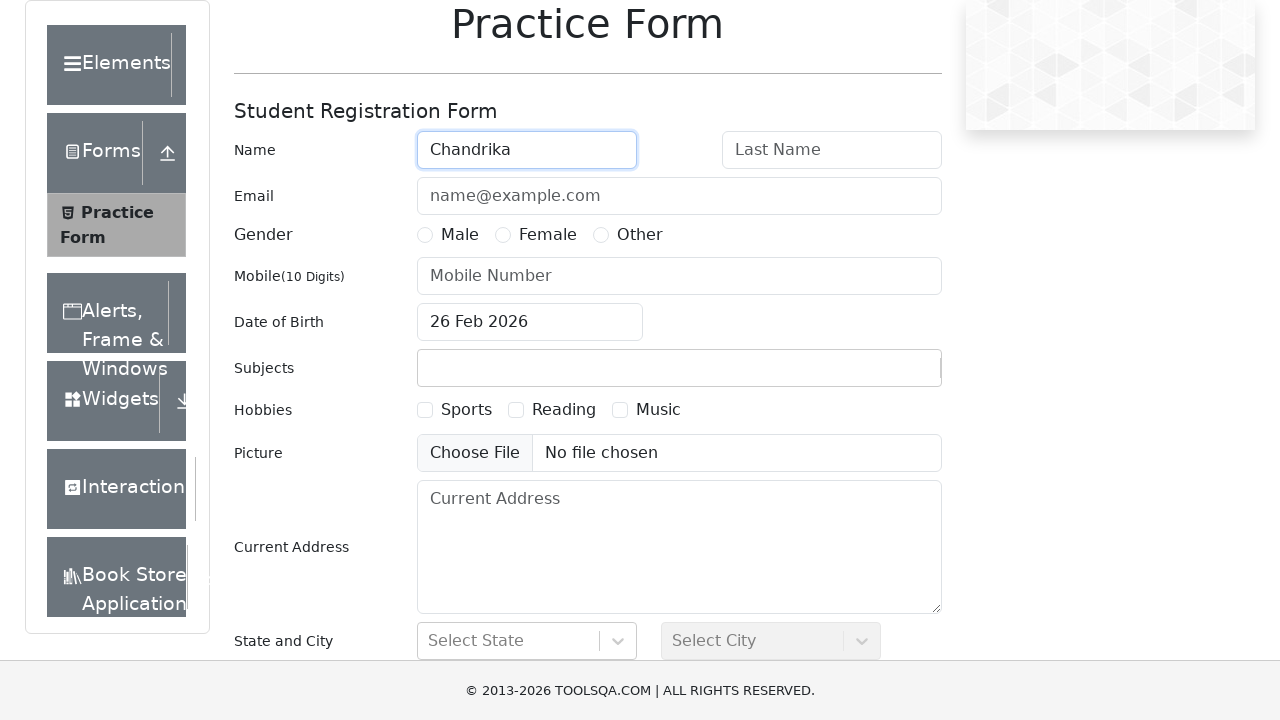

Filled last name field with 'Guttikonda' on #lastName
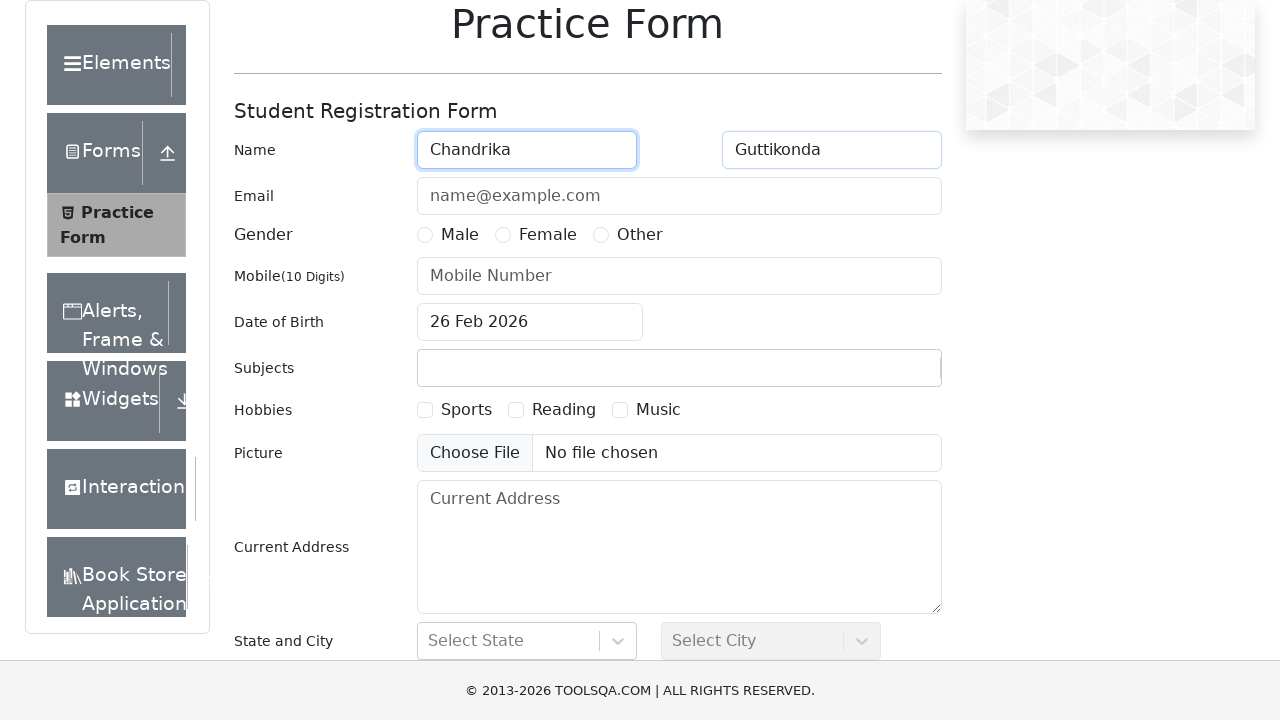

Filled email field with 'abc@gmail.com' on #userEmail
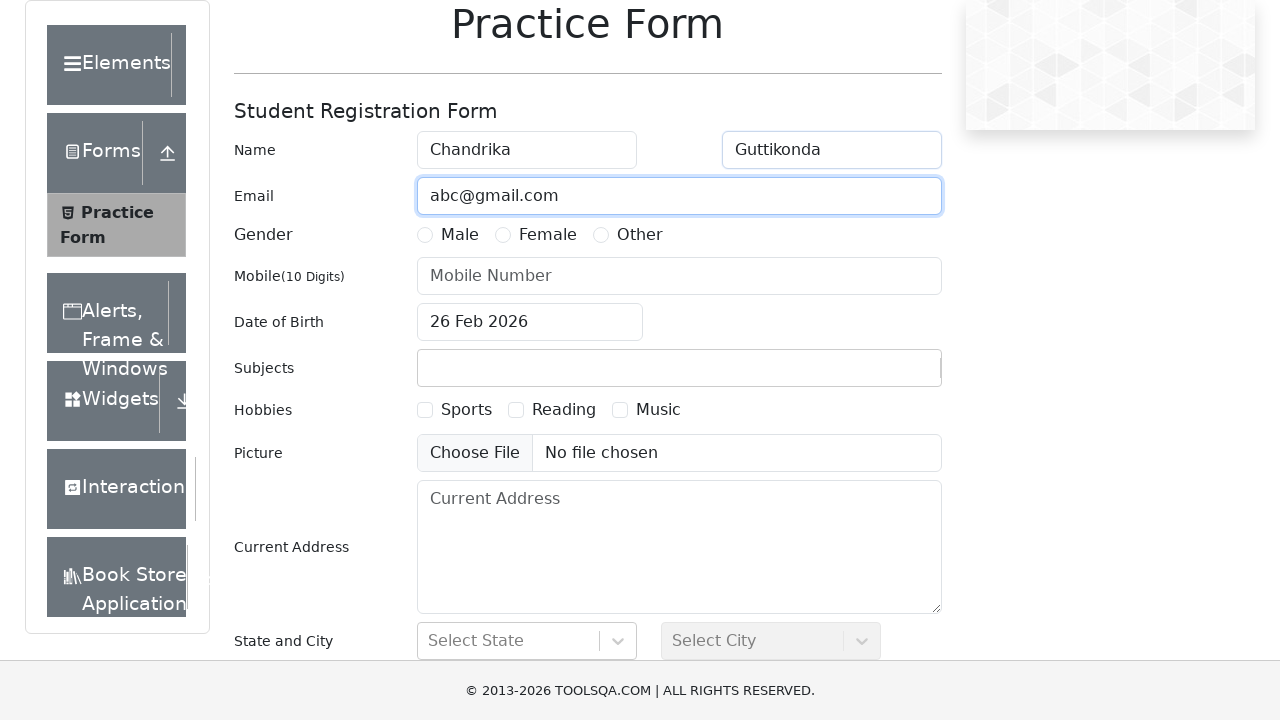

Filled phone number field with '1234567890' on #userNumber
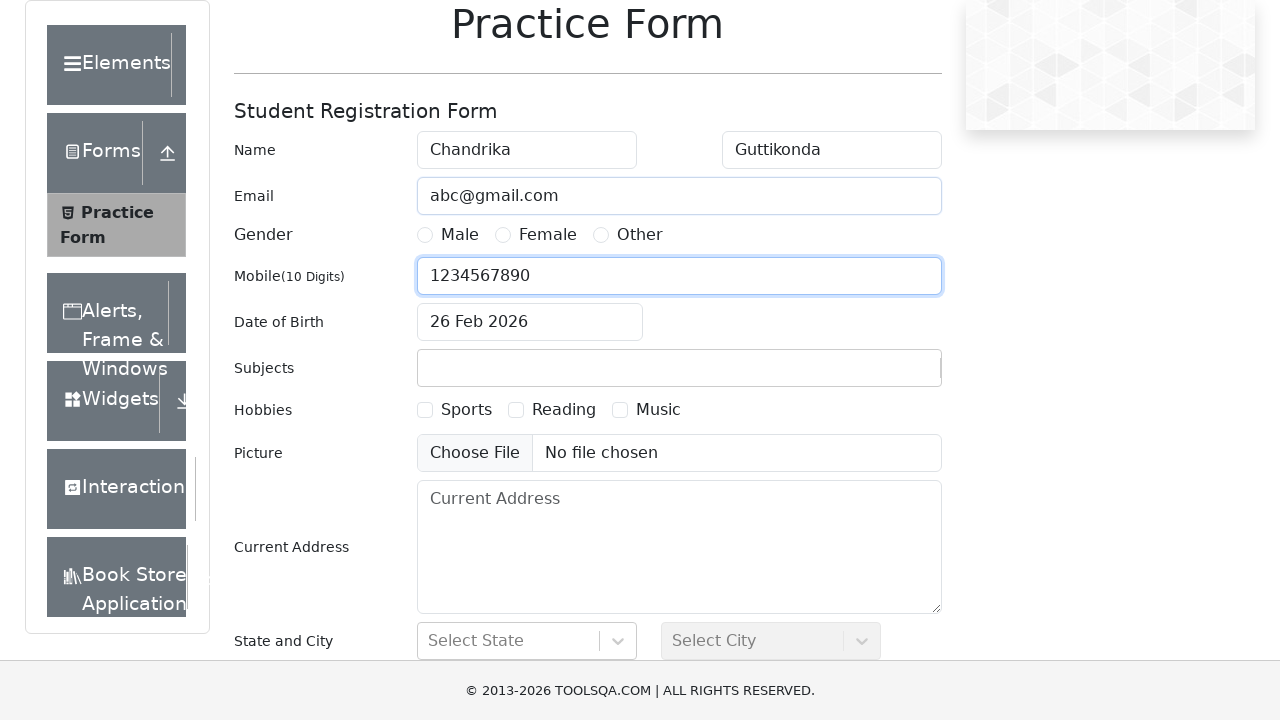

Selected Female radio button for gender at (503, 235) on xpath=//input[@id='gender-radio-2']
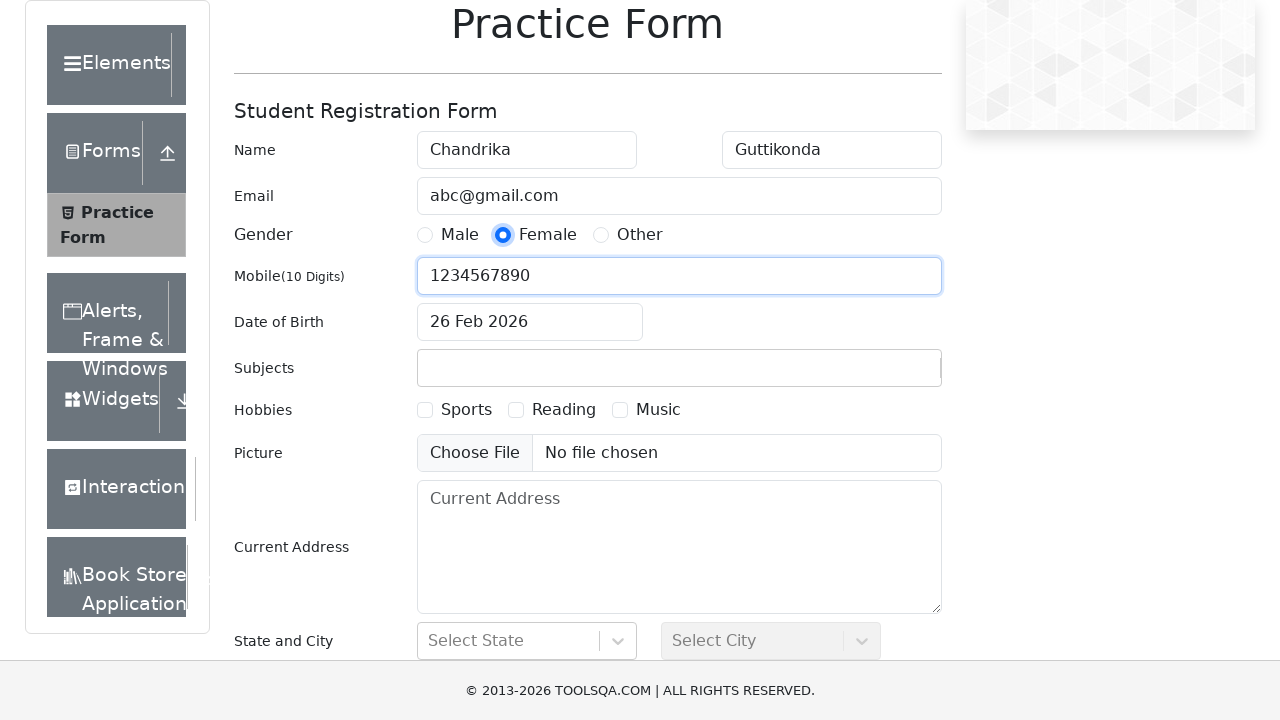

Selected first hobby checkbox at (425, 410) on xpath=//input[contains(@id,'hobbies-checkbox')] >> nth=0
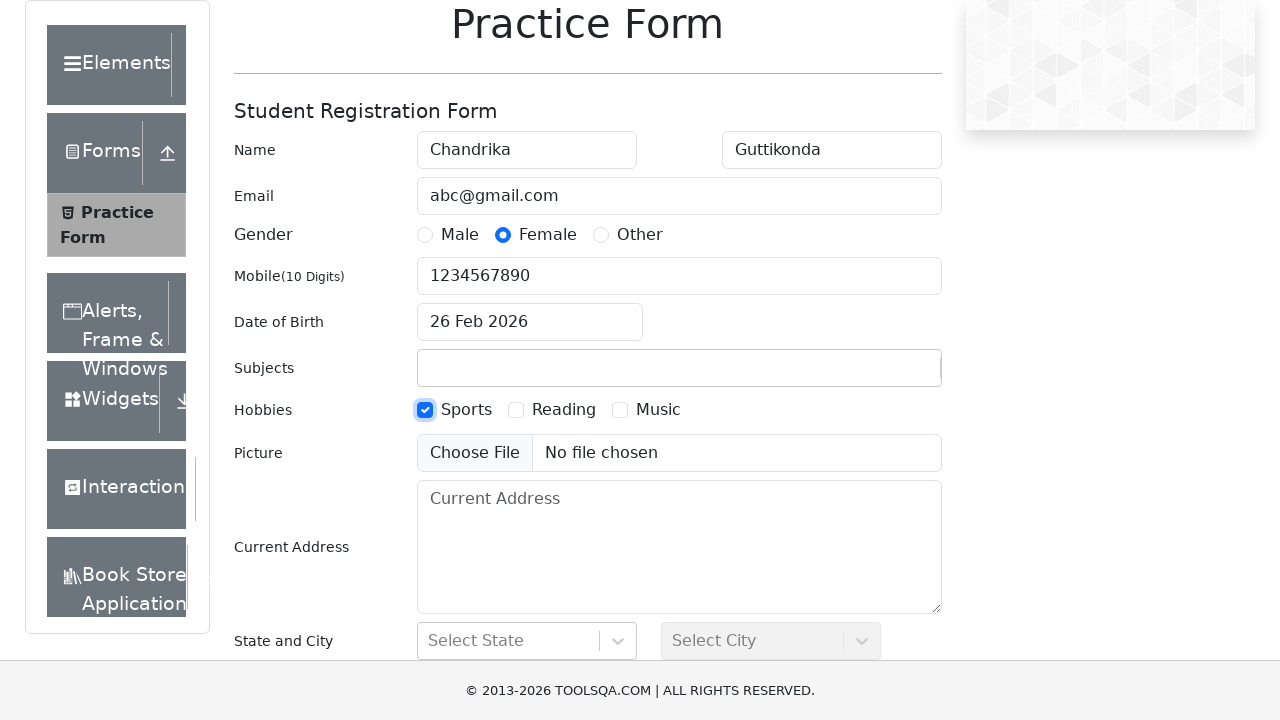

Selected second hobby checkbox at (516, 410) on xpath=//input[contains(@id,'hobbies-checkbox')] >> nth=1
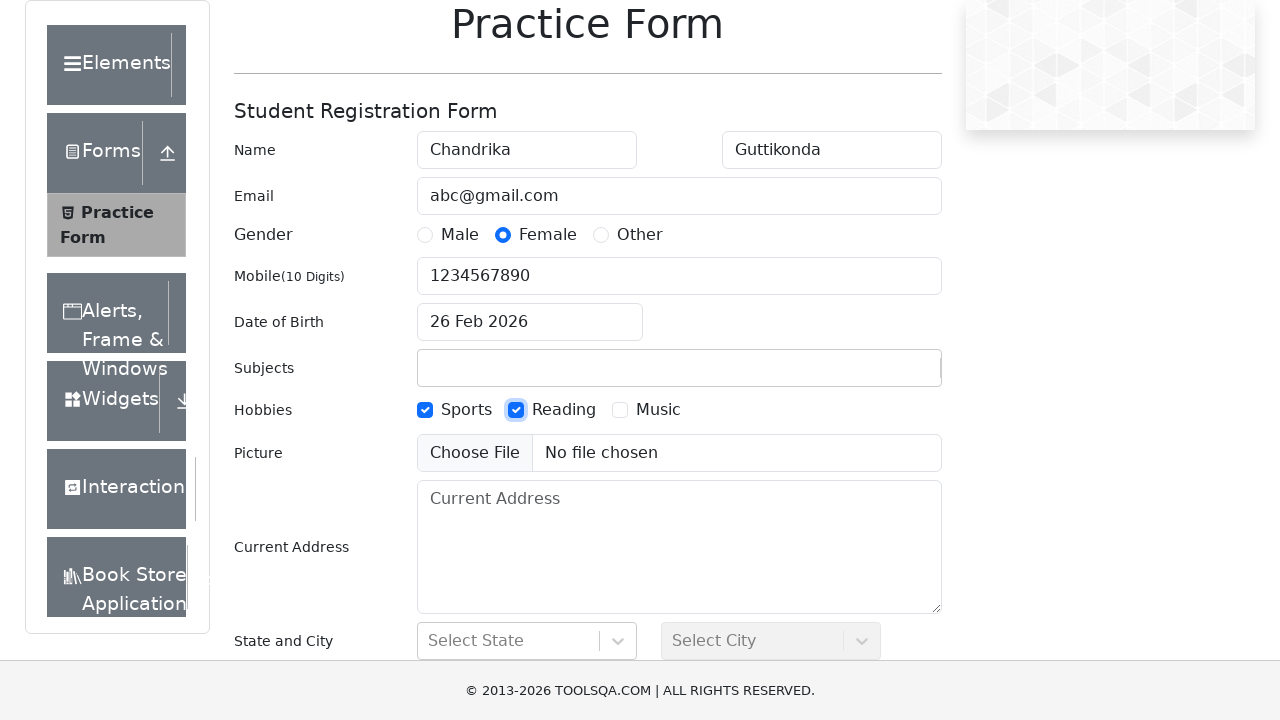

Scrolled state and city section into view
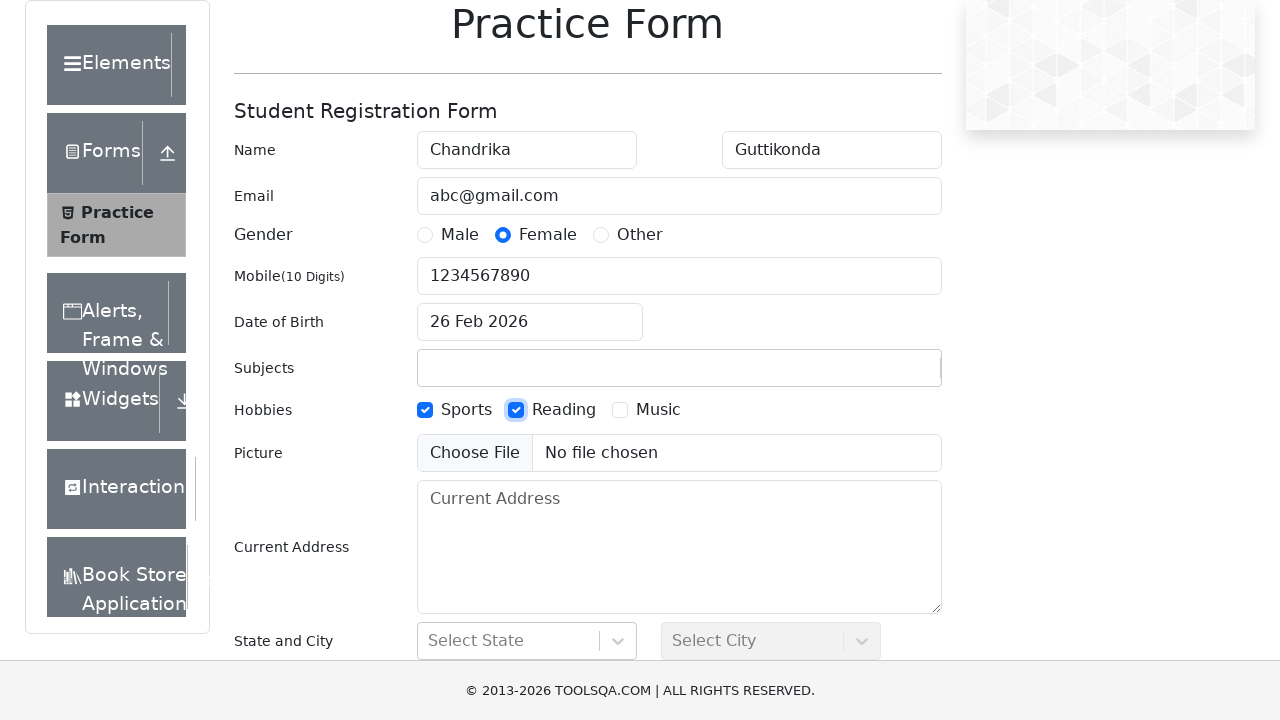

Filled state field with 'NCR' on #react-select-3-input
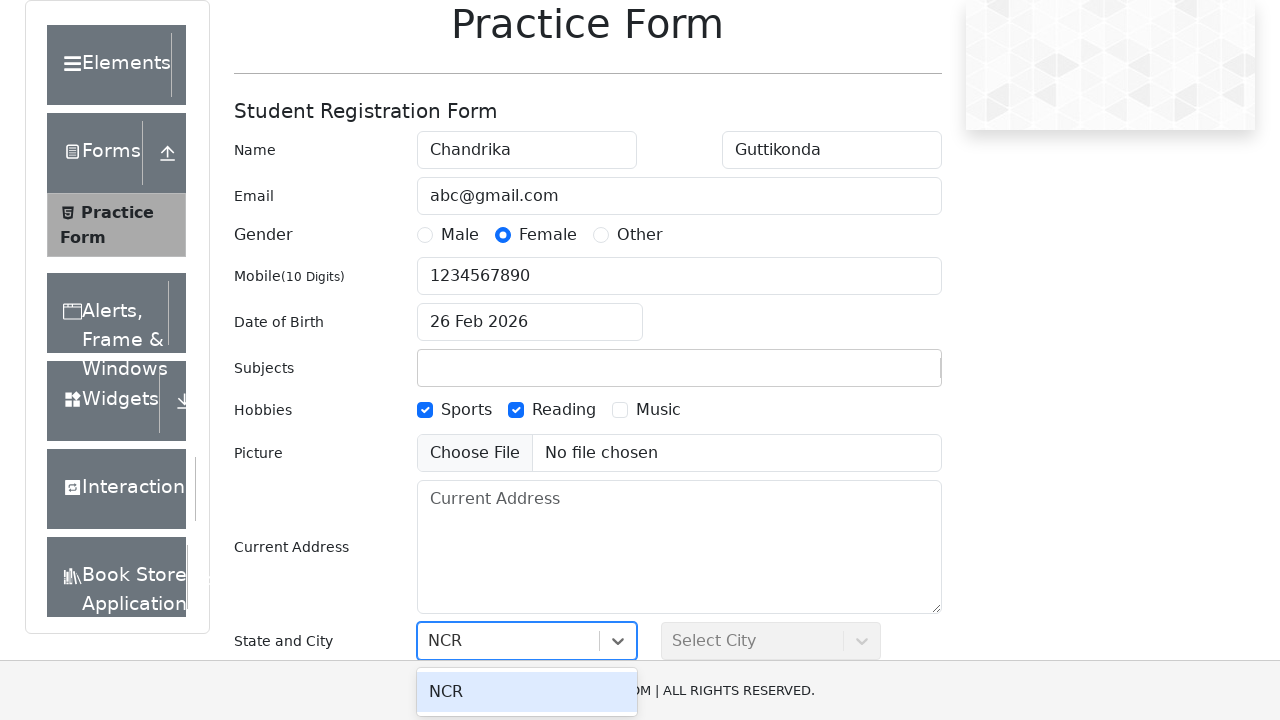

Pressed Enter to select NCR state on #react-select-3-input
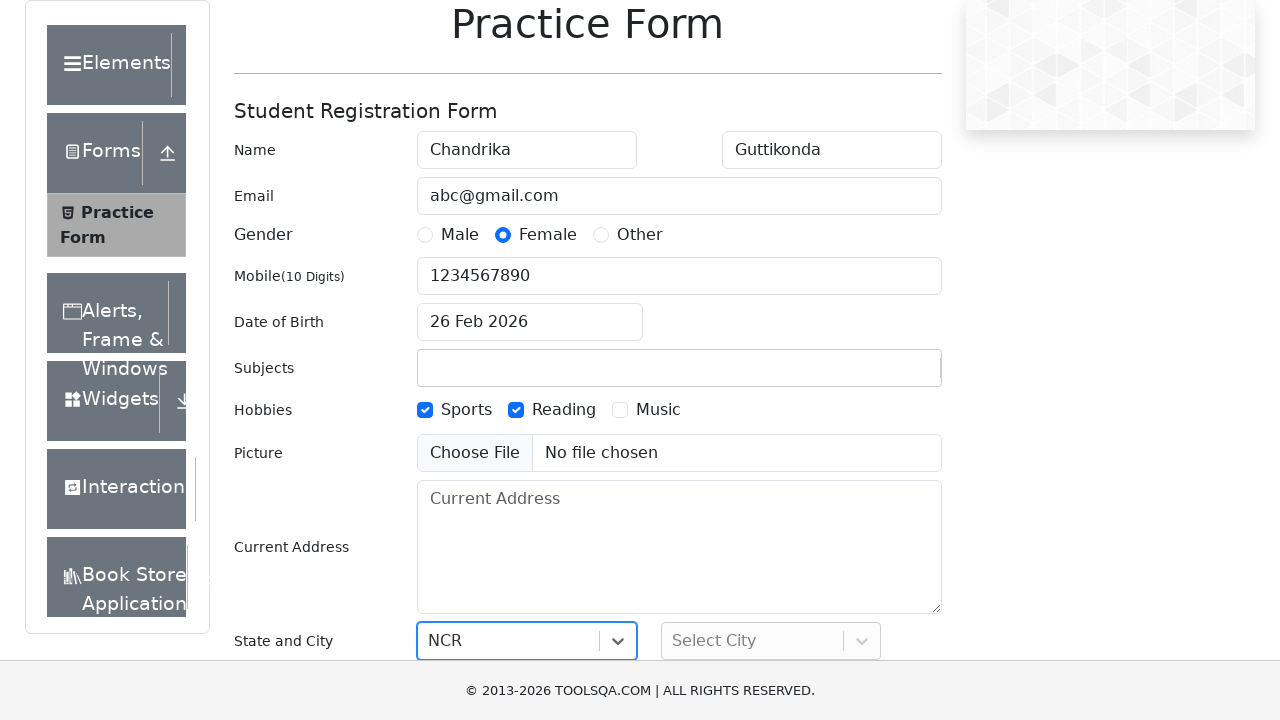

Filled city field with 'Delhi' on #react-select-4-input
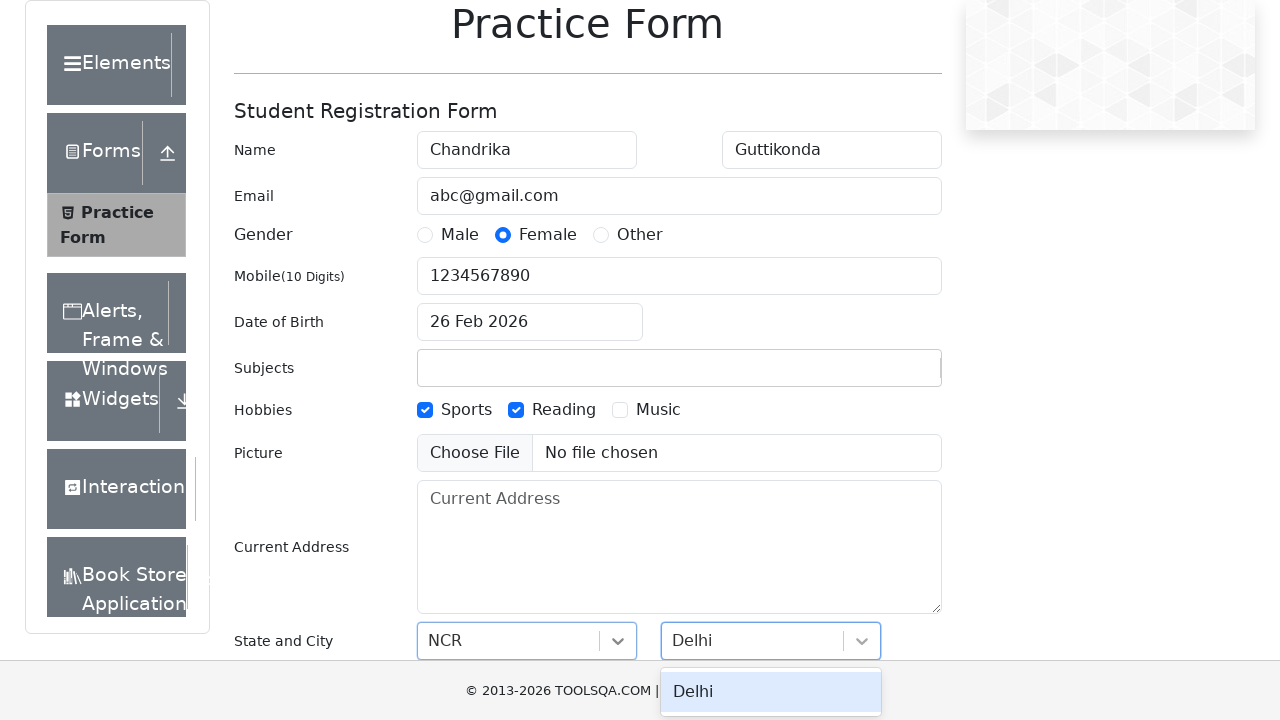

Pressed Enter to select Delhi city on #react-select-4-input
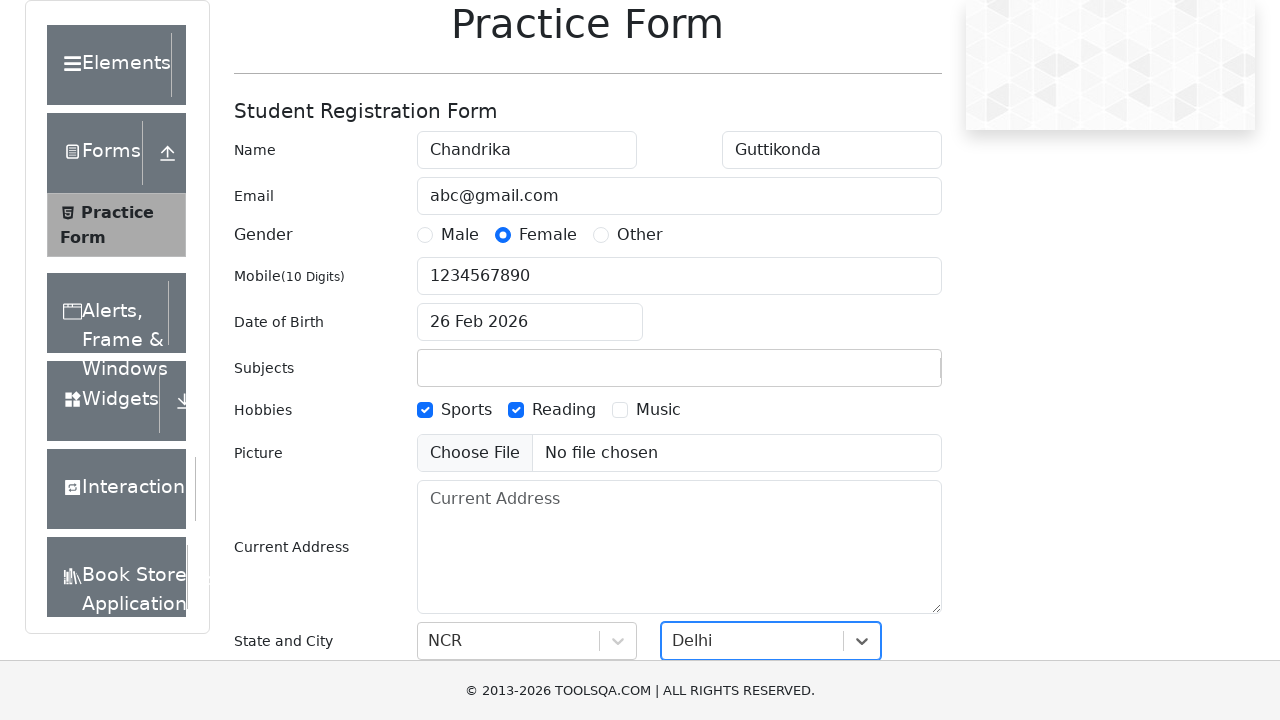

Clicked submit button to submit the form at (885, 499) on #submit
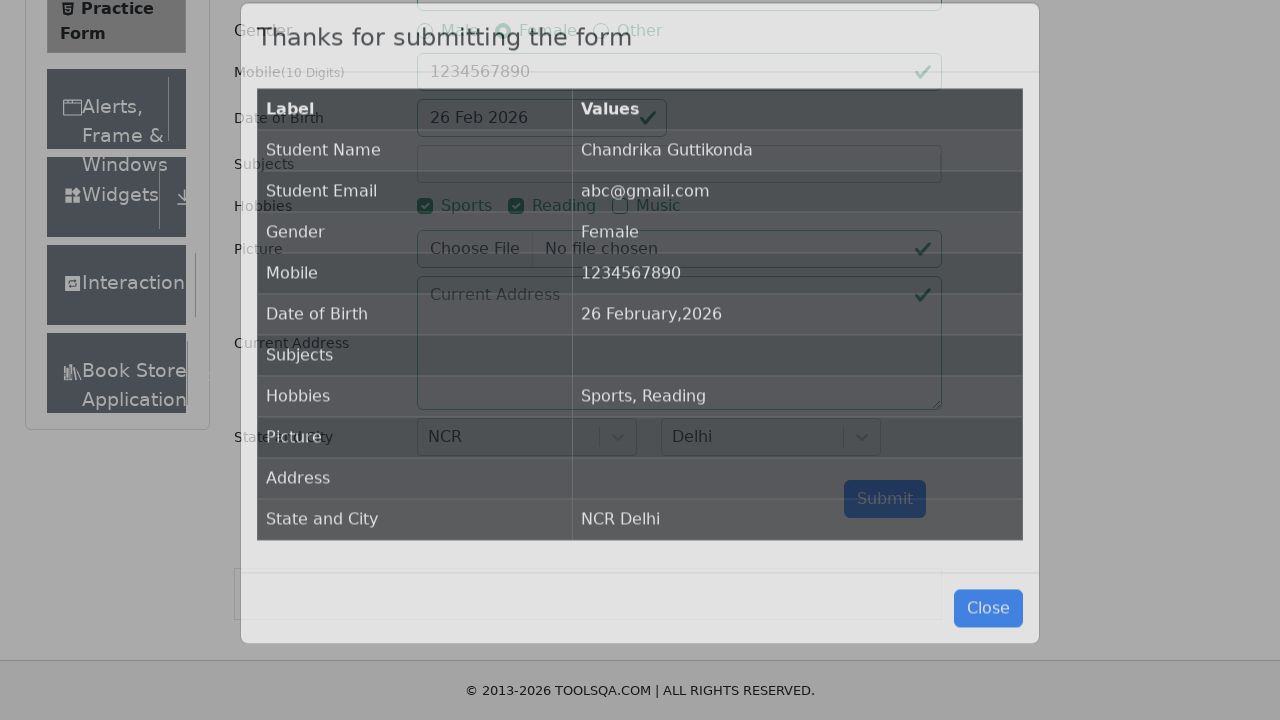

Verified success message 'Thanks for submitting the form' is displayed
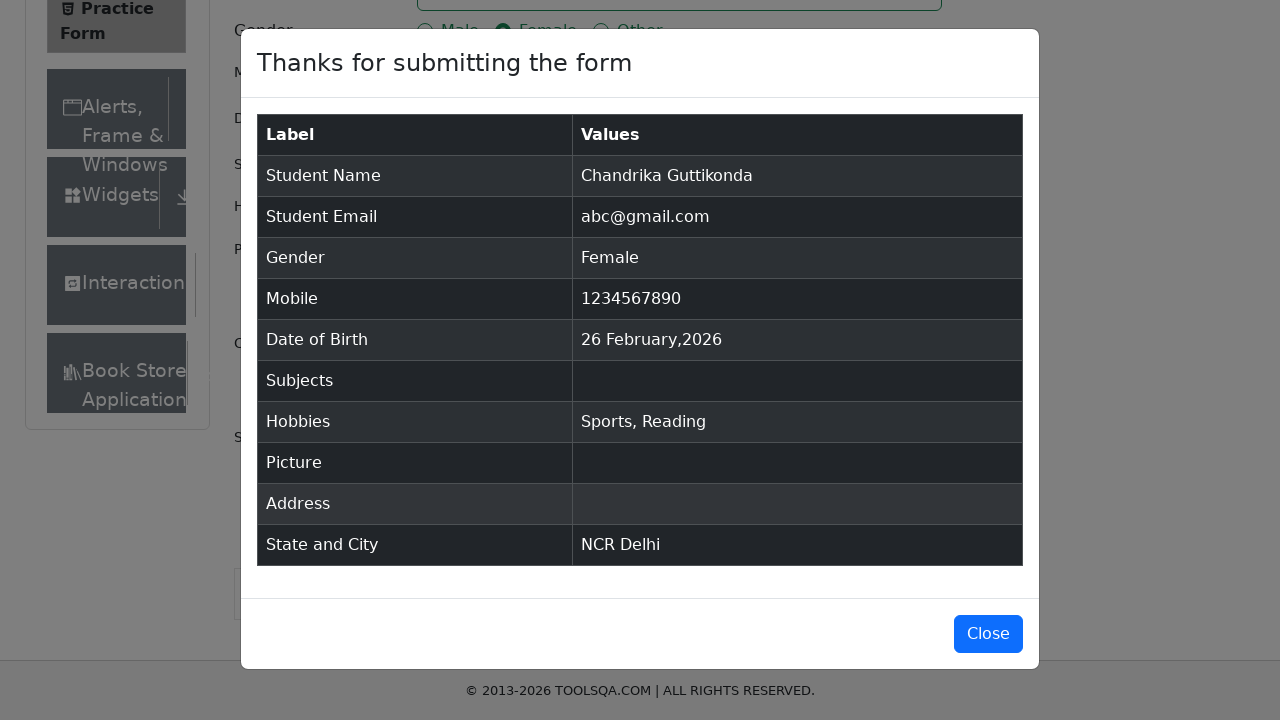

Scrolled to bottom of page
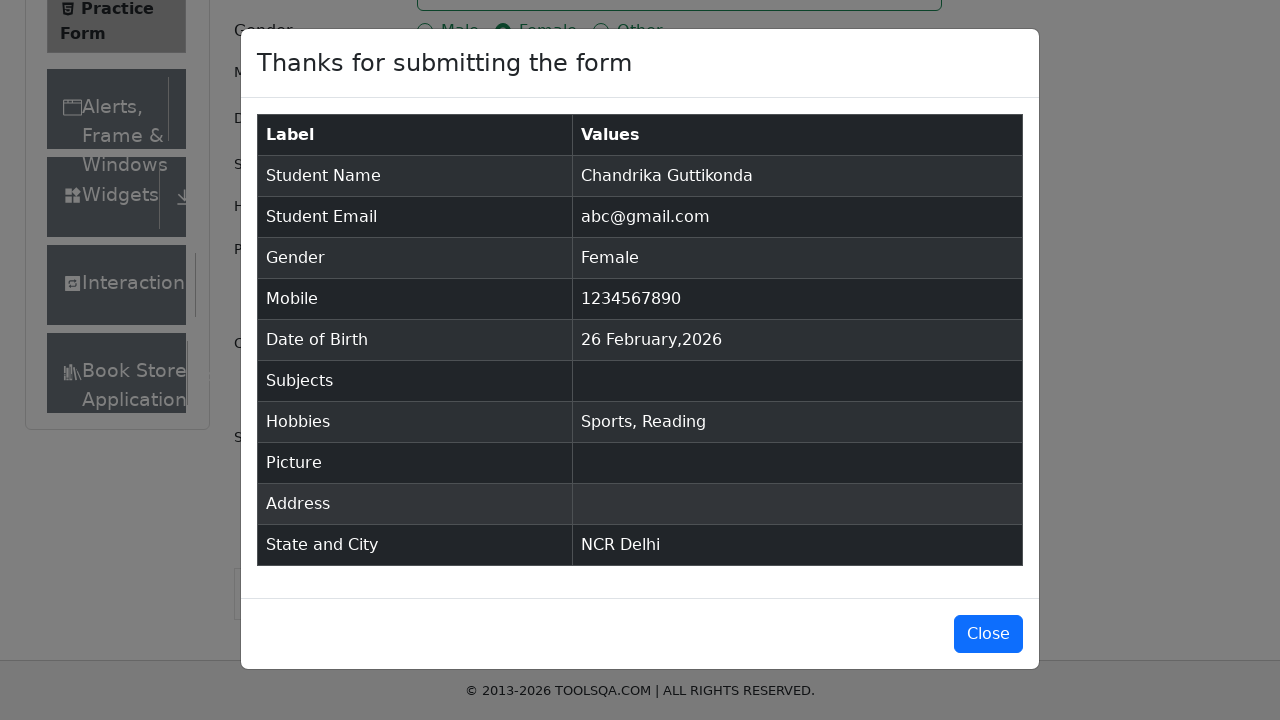

Waited for 1 second
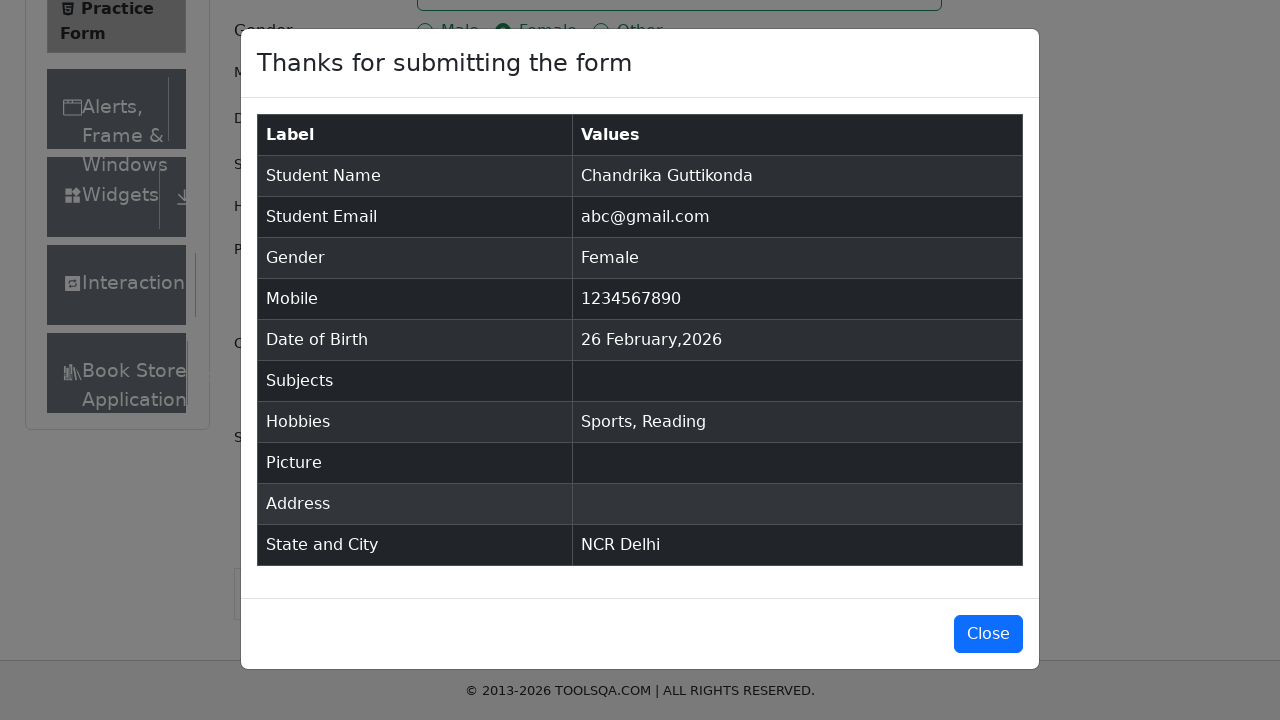

Scrolled back to top of page
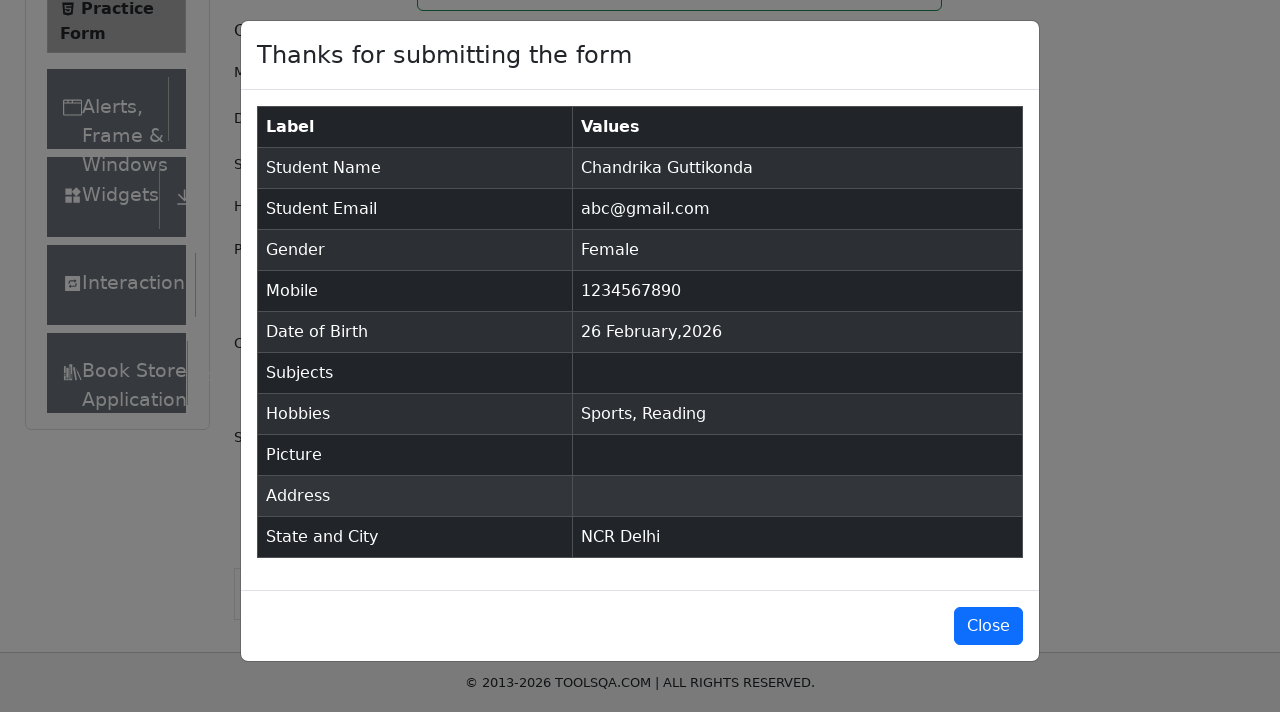

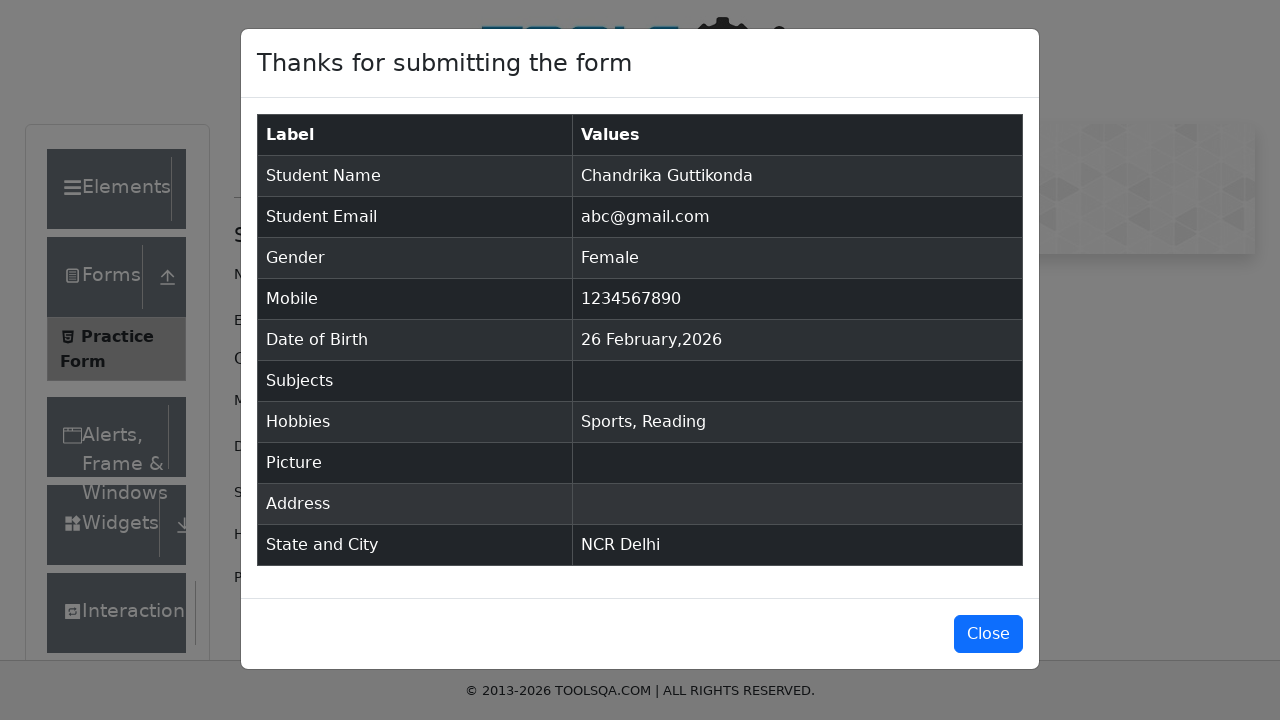